Tests that whitespace is trimmed from edited todo text

Starting URL: https://demo.playwright.dev/todomvc

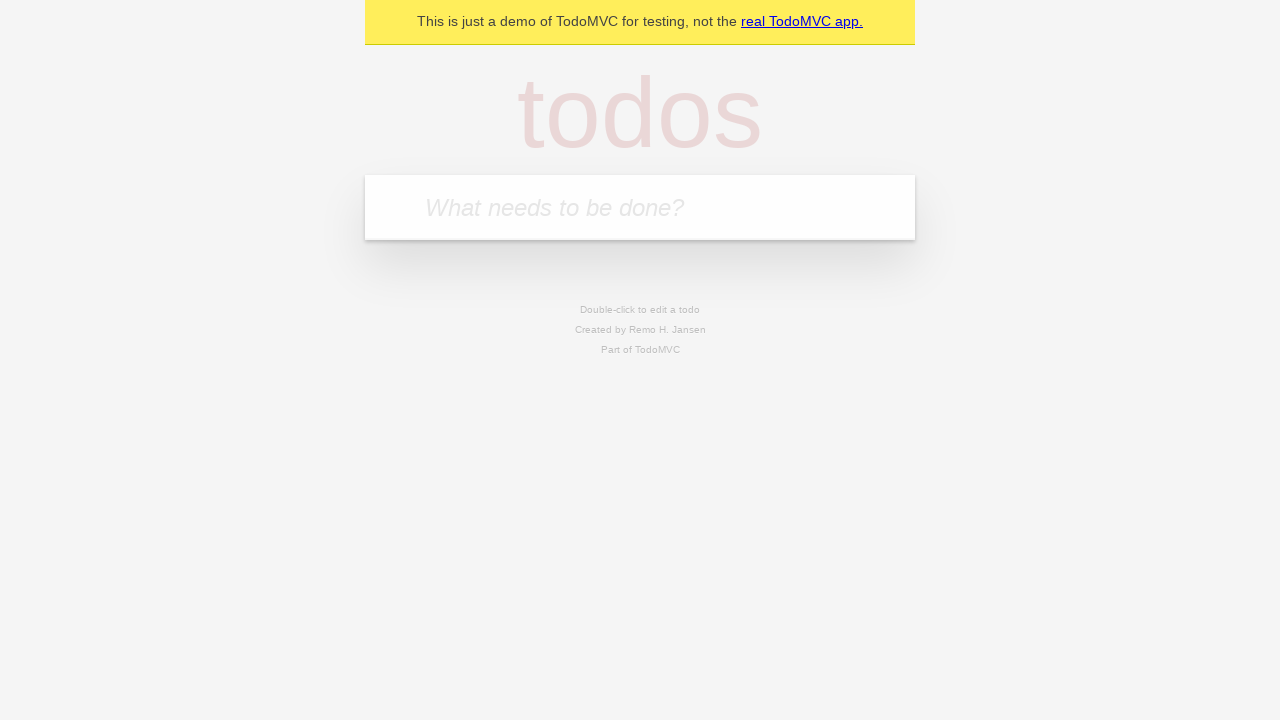

Filled todo input with 'buy some cheese' on internal:attr=[placeholder="What needs to be done?"i]
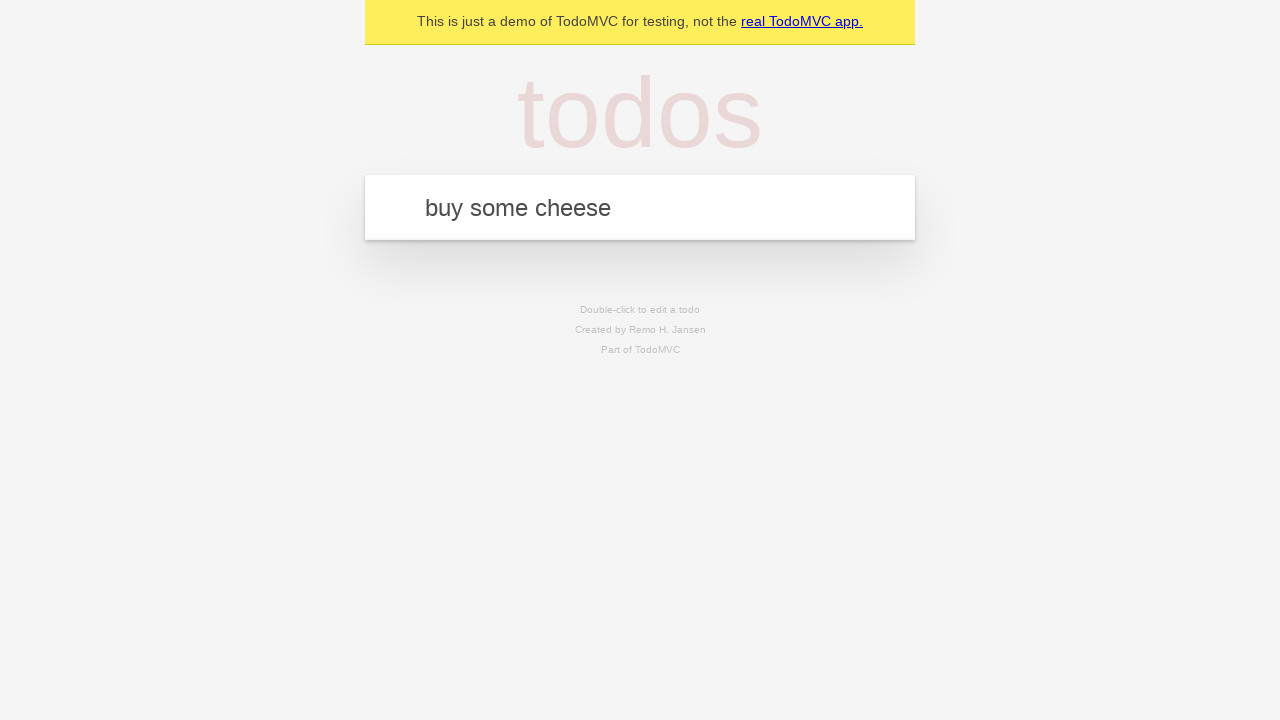

Pressed Enter to create first todo on internal:attr=[placeholder="What needs to be done?"i]
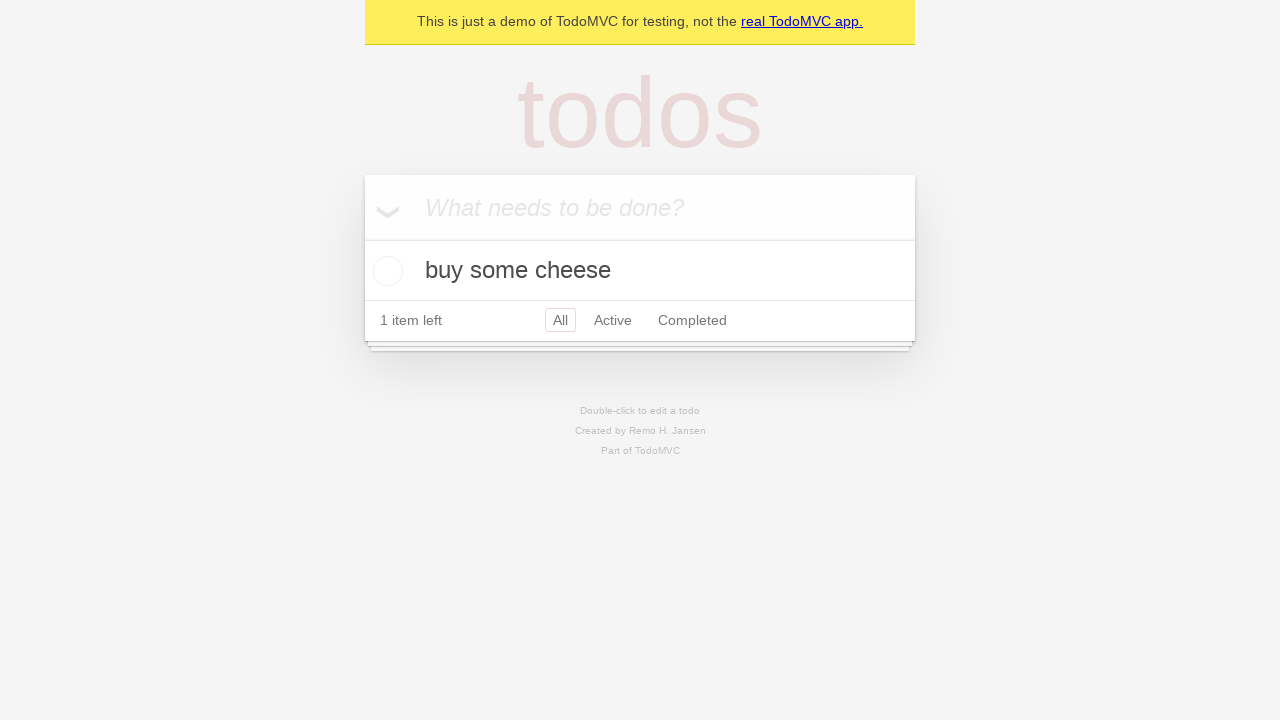

Filled todo input with 'feed the cat' on internal:attr=[placeholder="What needs to be done?"i]
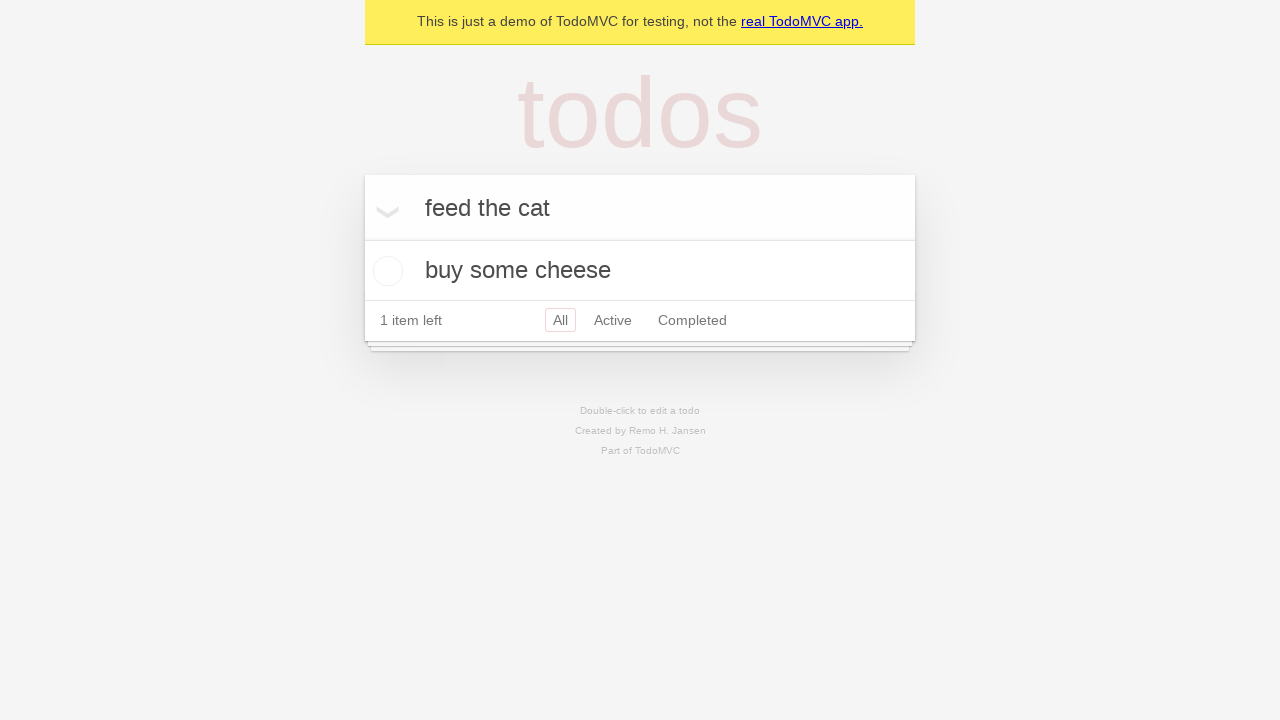

Pressed Enter to create second todo on internal:attr=[placeholder="What needs to be done?"i]
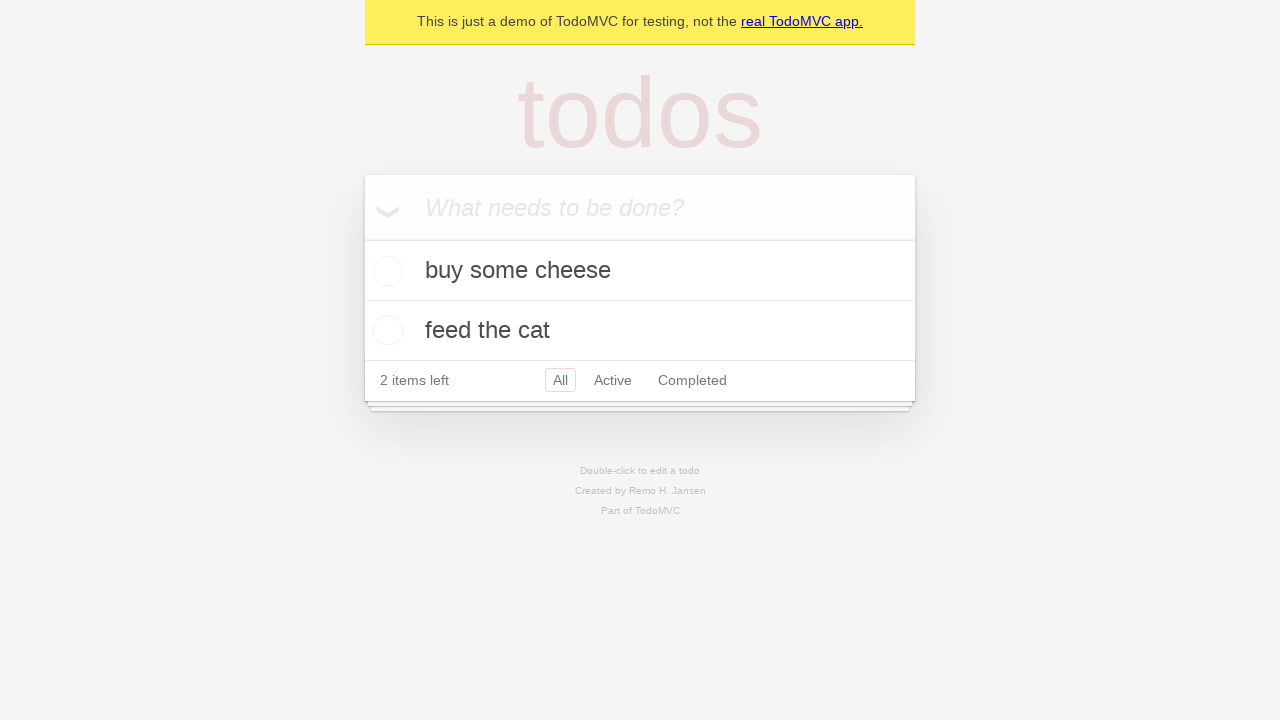

Filled todo input with 'book a doctors appointment' on internal:attr=[placeholder="What needs to be done?"i]
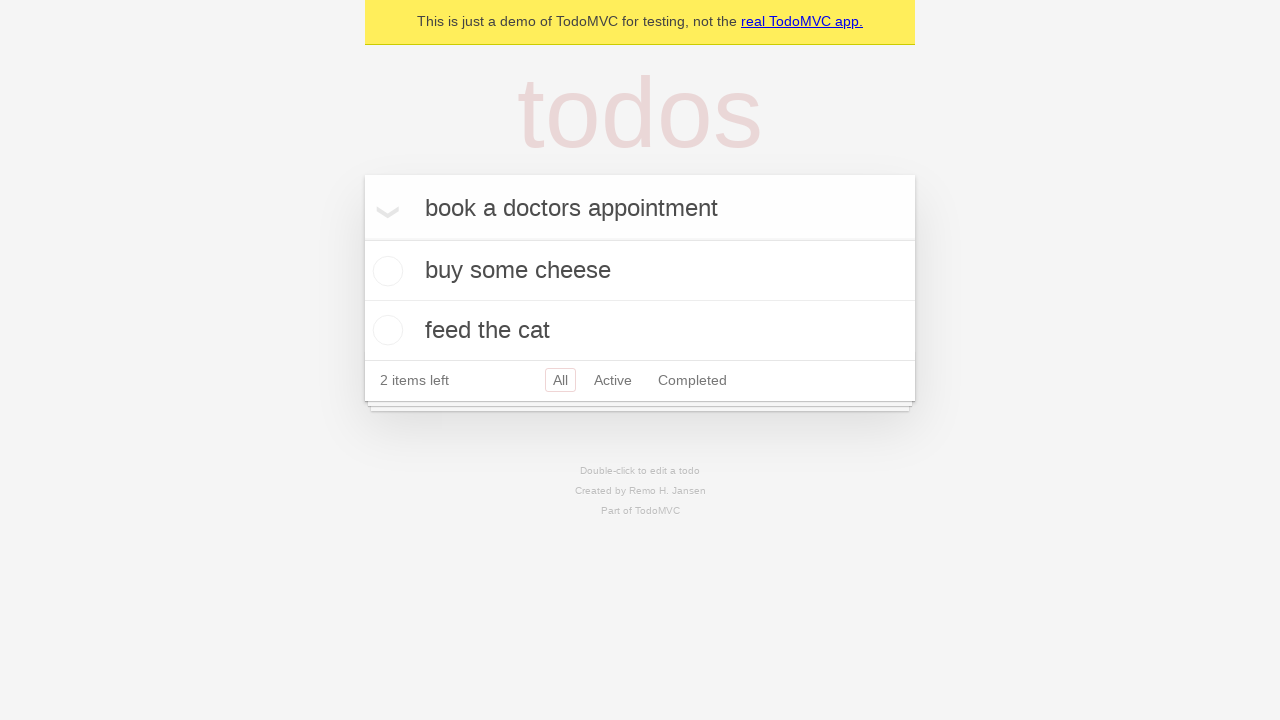

Pressed Enter to create third todo on internal:attr=[placeholder="What needs to be done?"i]
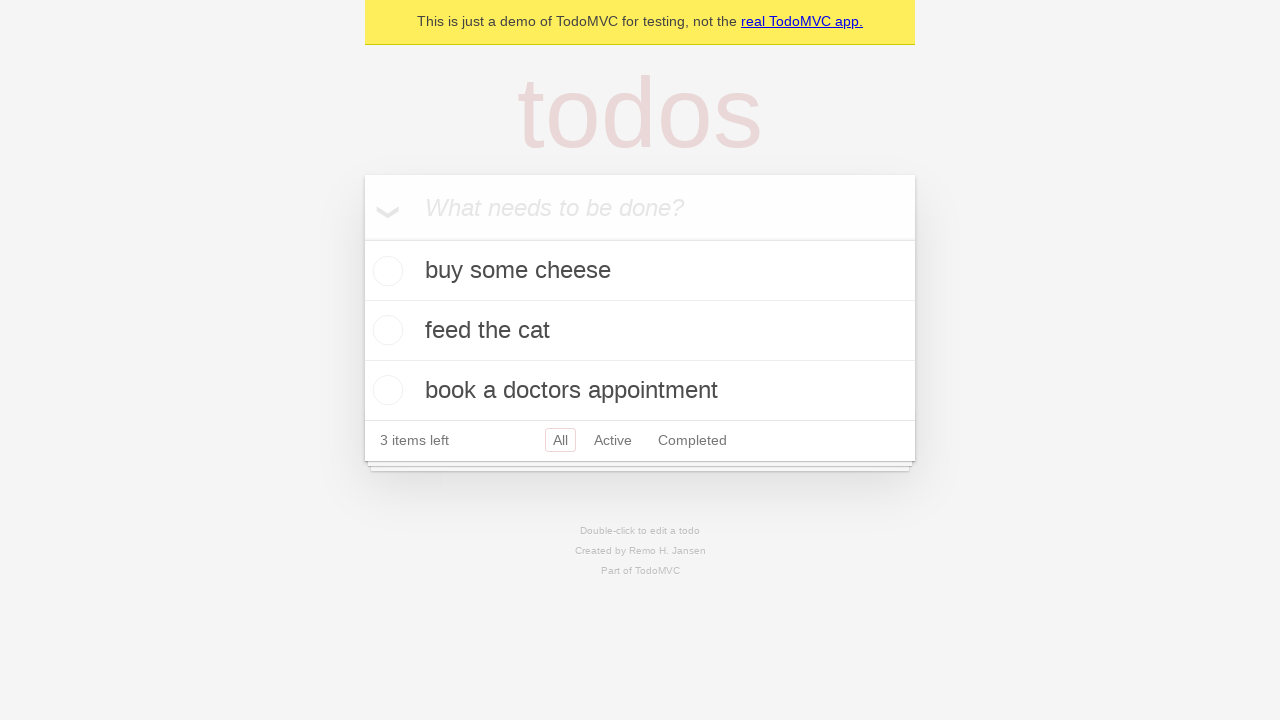

Double-clicked second todo to enter edit mode at (640, 331) on [data-testid='todo-item'] >> nth=1
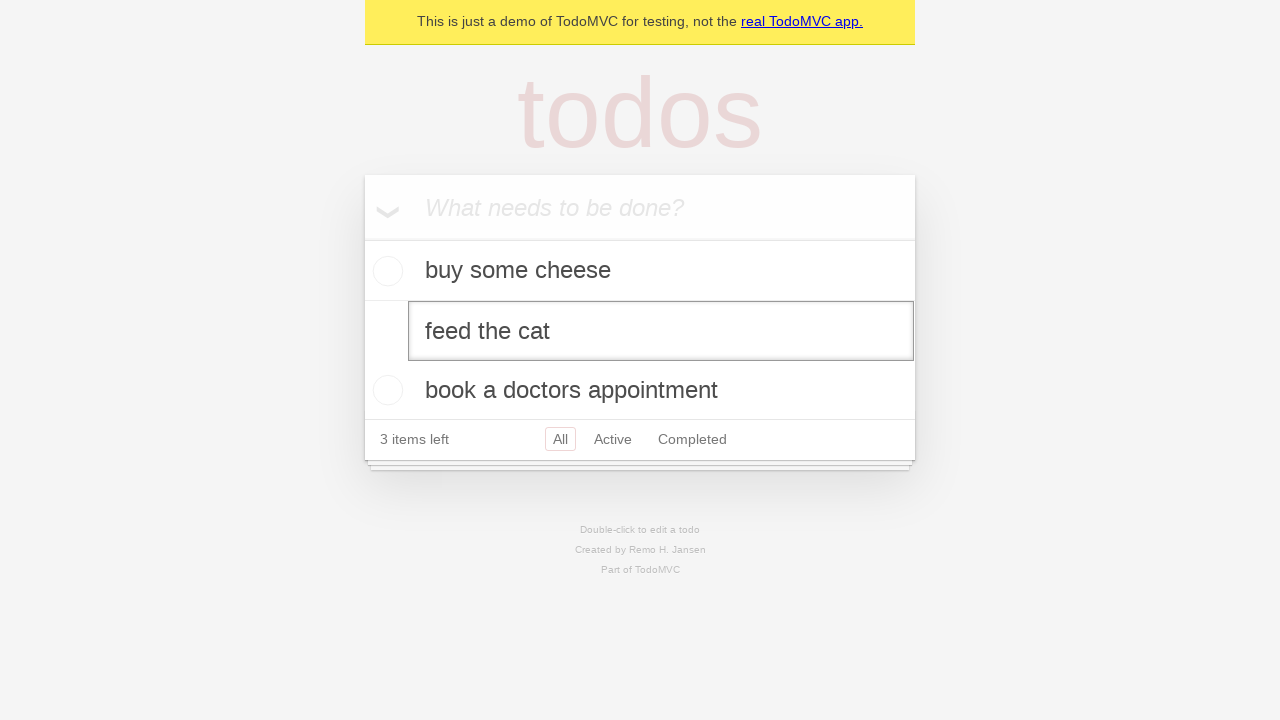

Filled edit field with text containing leading and trailing whitespace on [data-testid='todo-item'] >> nth=1 >> internal:role=textbox[name="Edit"i]
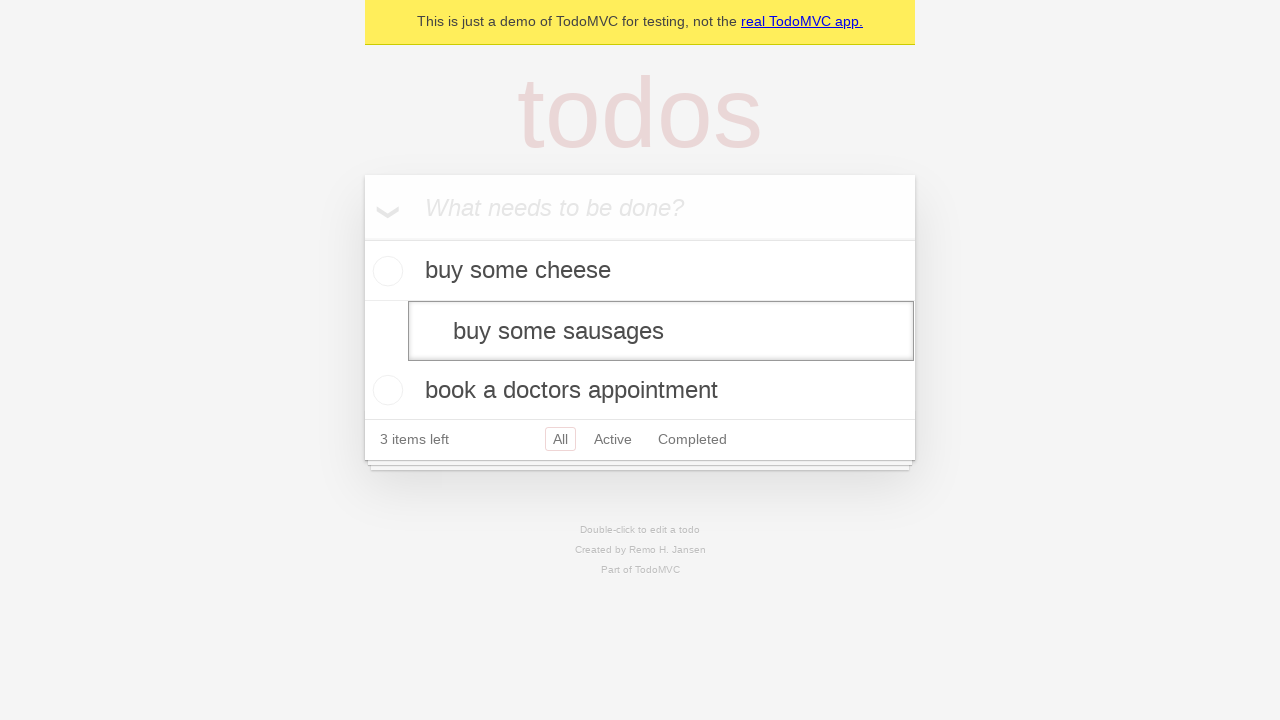

Pressed Enter to save edited todo, expecting whitespace to be trimmed on [data-testid='todo-item'] >> nth=1 >> internal:role=textbox[name="Edit"i]
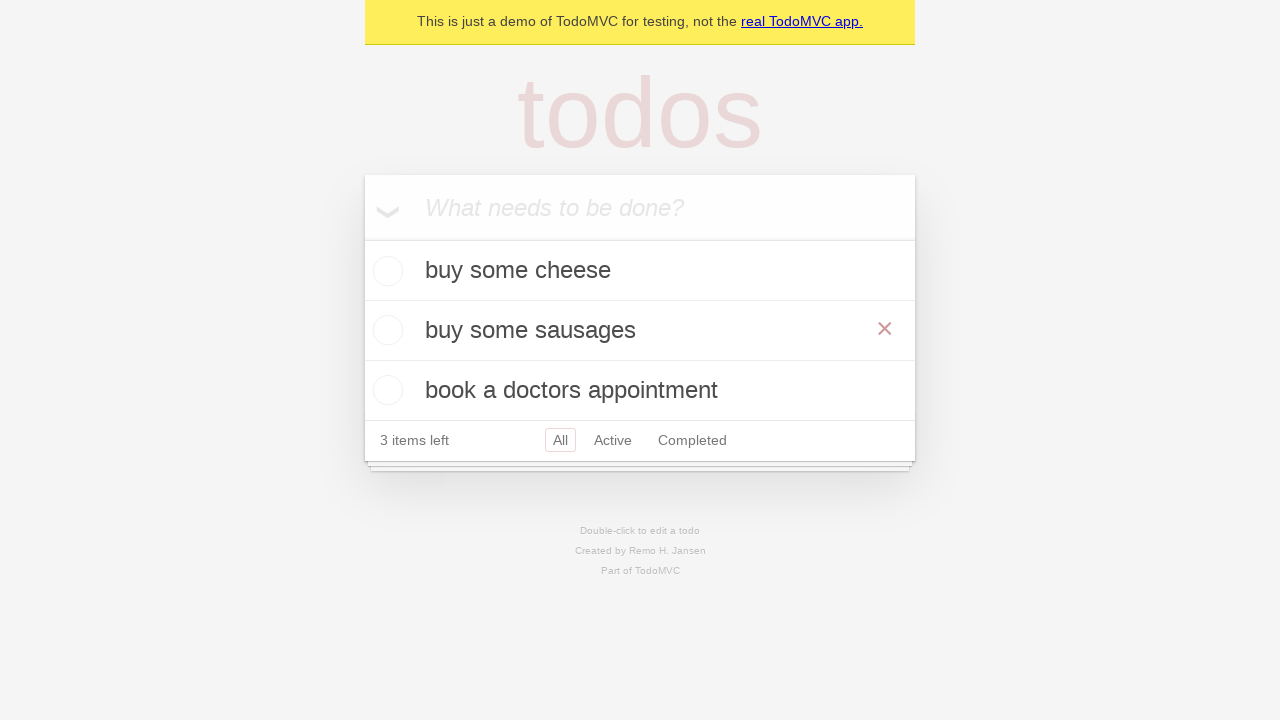

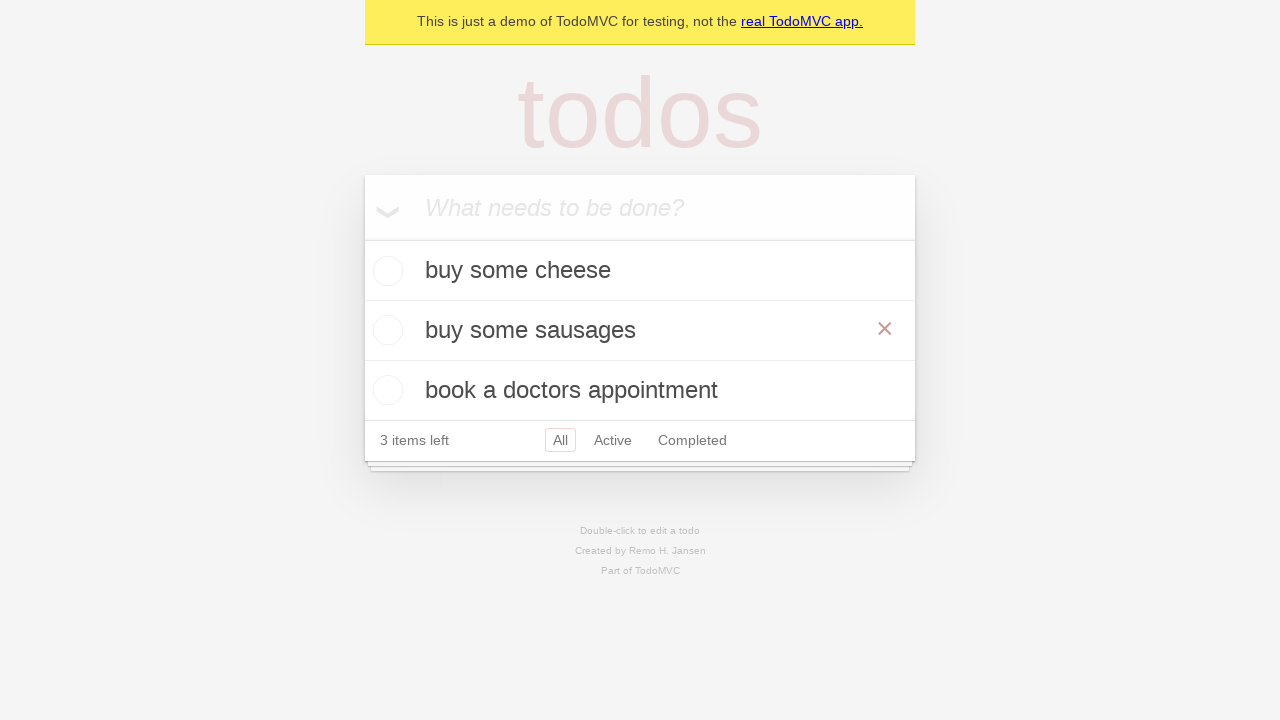